Tests file download functionality by clicking on a file link and verifying the download completes

Starting URL: https://the-internet.herokuapp.com/download

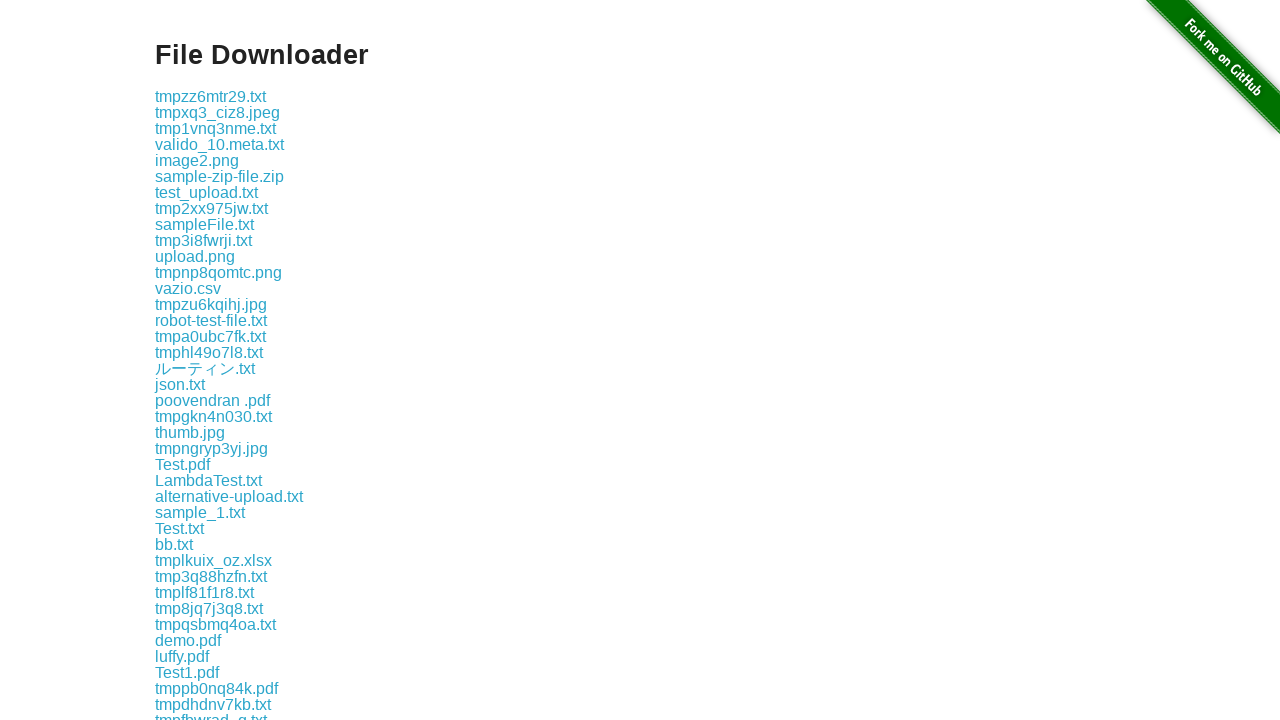

Clicked on file link 'some-file.txt' to initiate download at (198, 360) on a:text('some-file.txt')
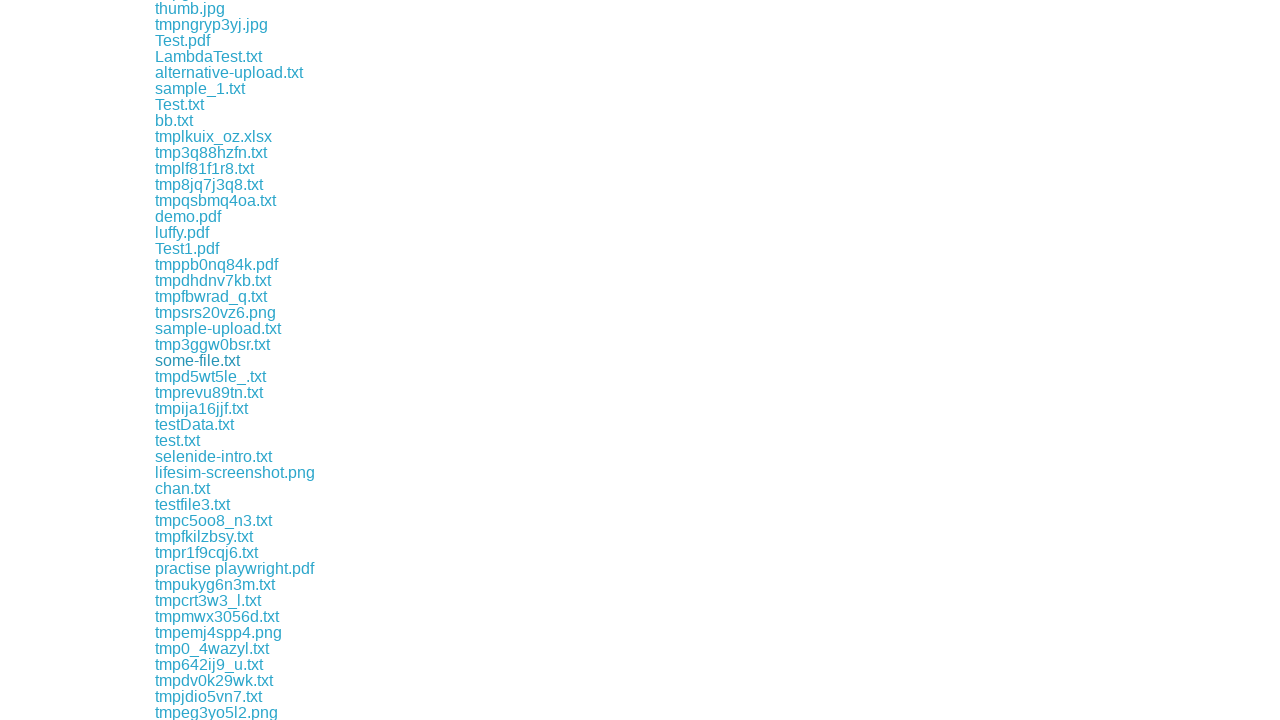

Download started and completed successfully at (198, 360) on a:text('some-file.txt')
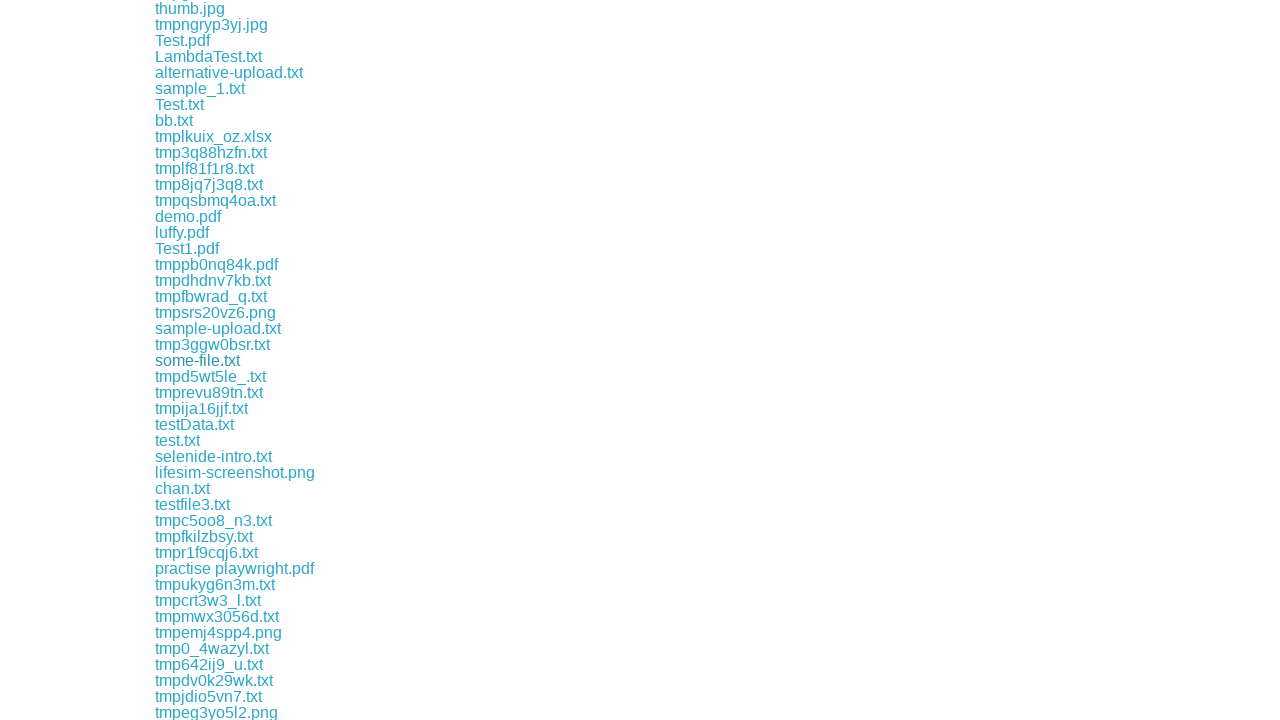

Verified download file path - download completed
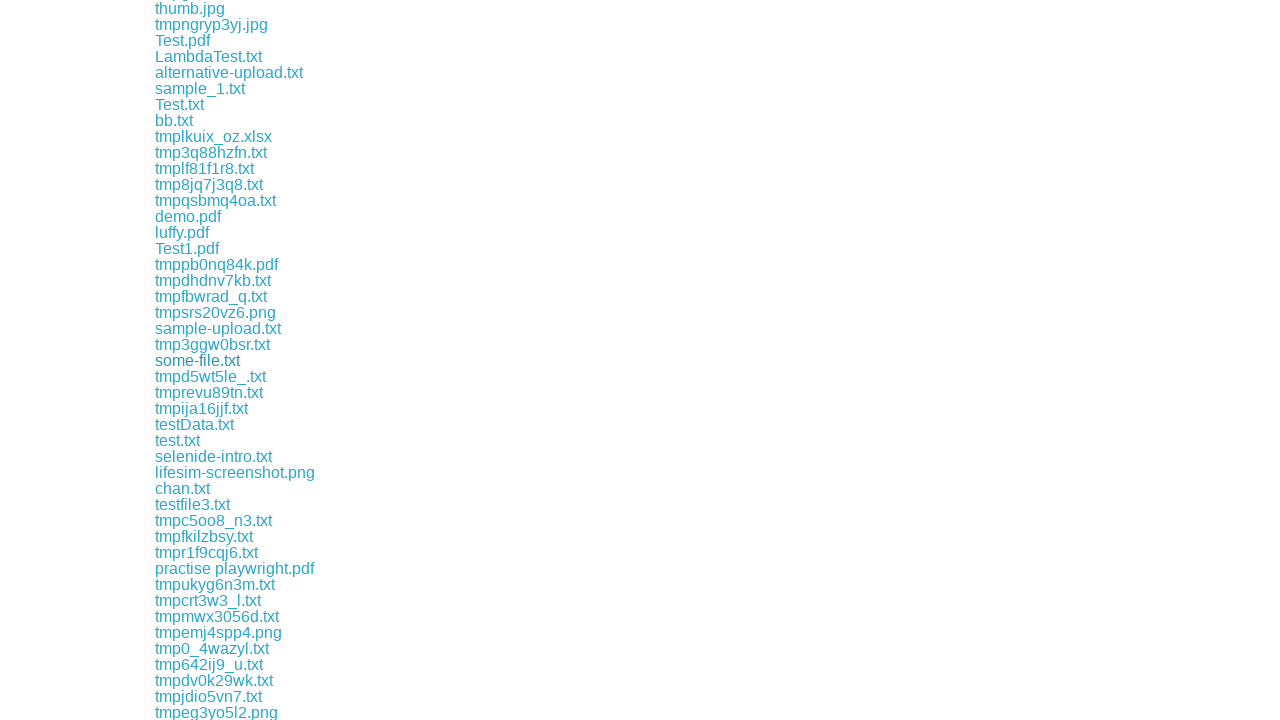

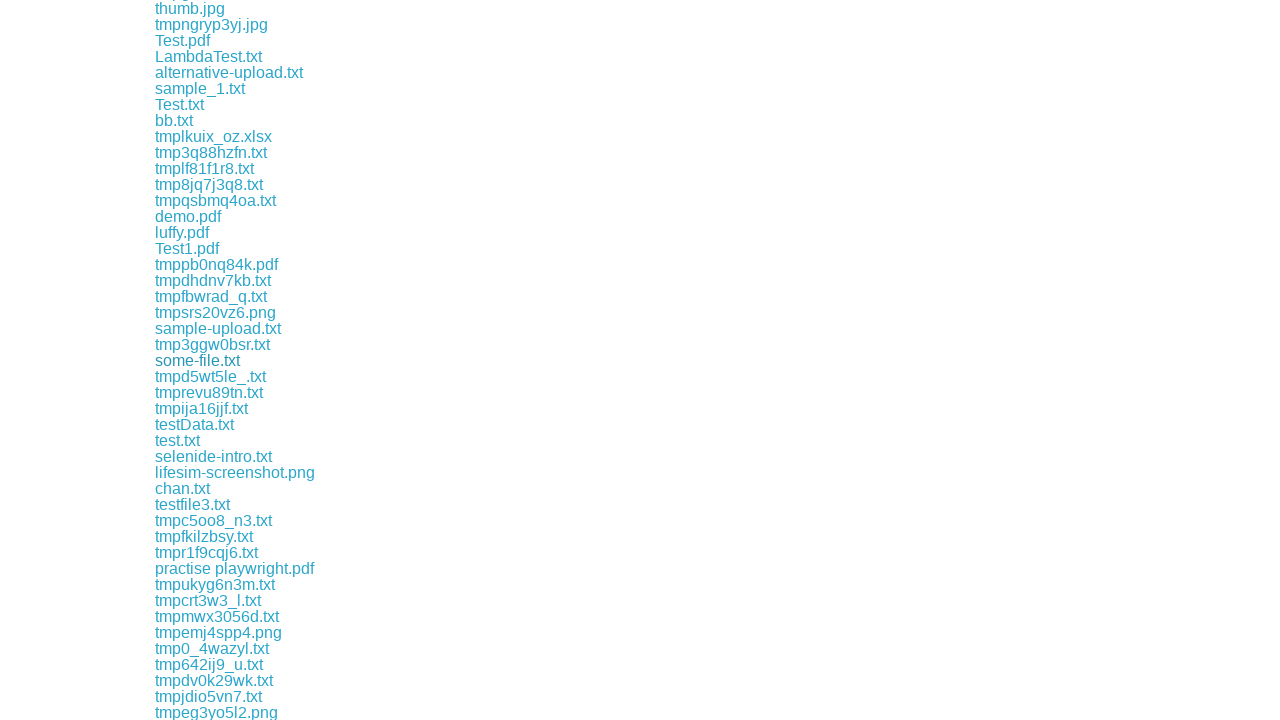